Tests the DemoQA homepage by verifying that key UI elements are displayed including footer, card, SVG icon, card-up section, and checking that the first h5 element contains "Elements" text.

Starting URL: https://demoqa.com

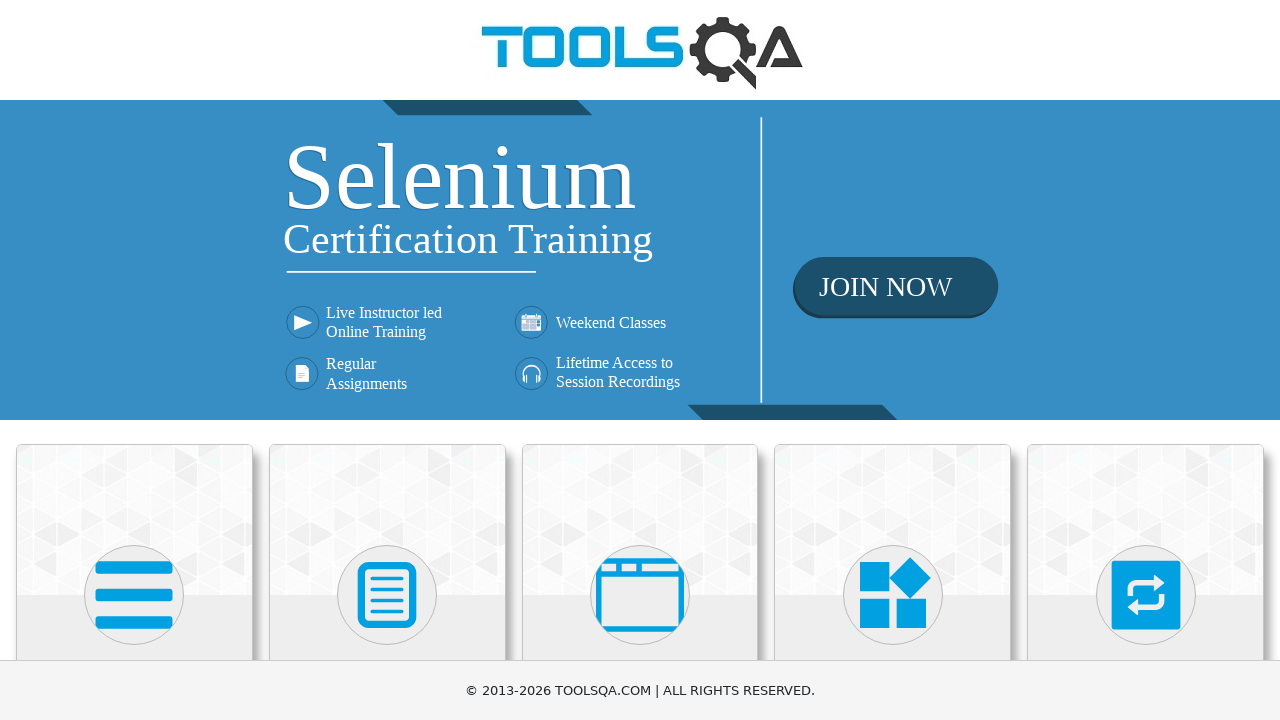

Navigated to DemoQA homepage
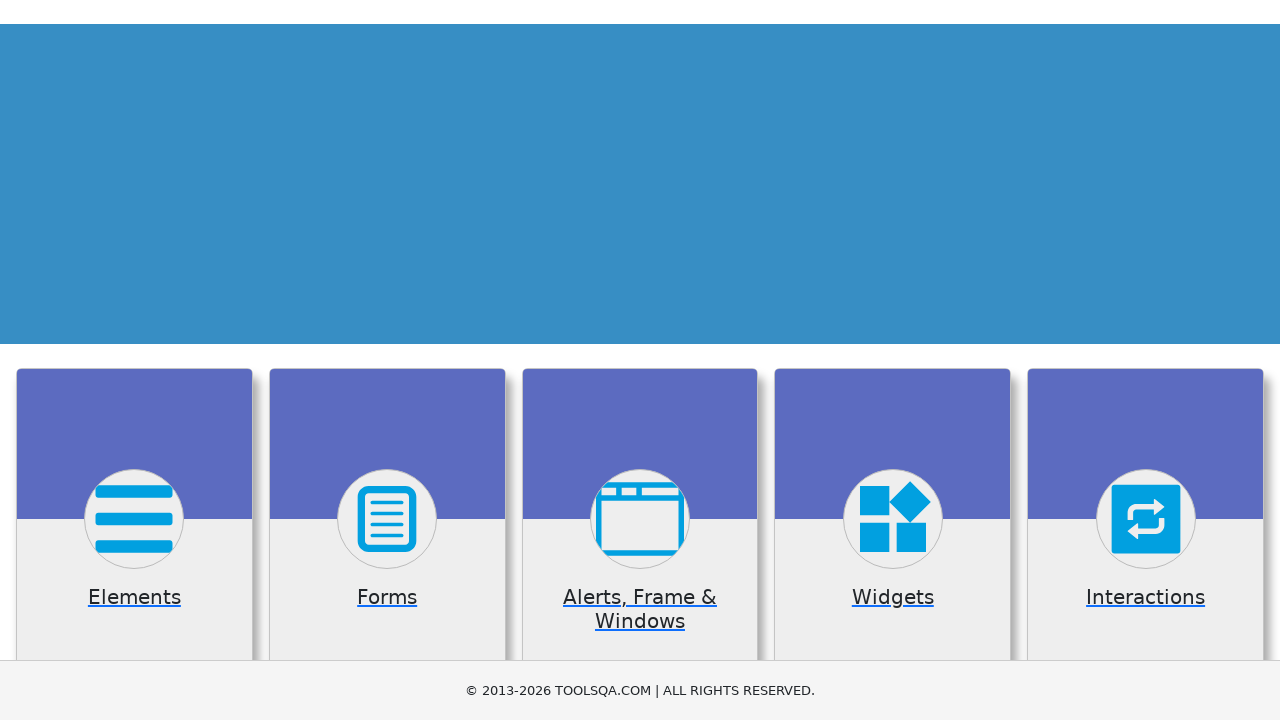

Located footer element
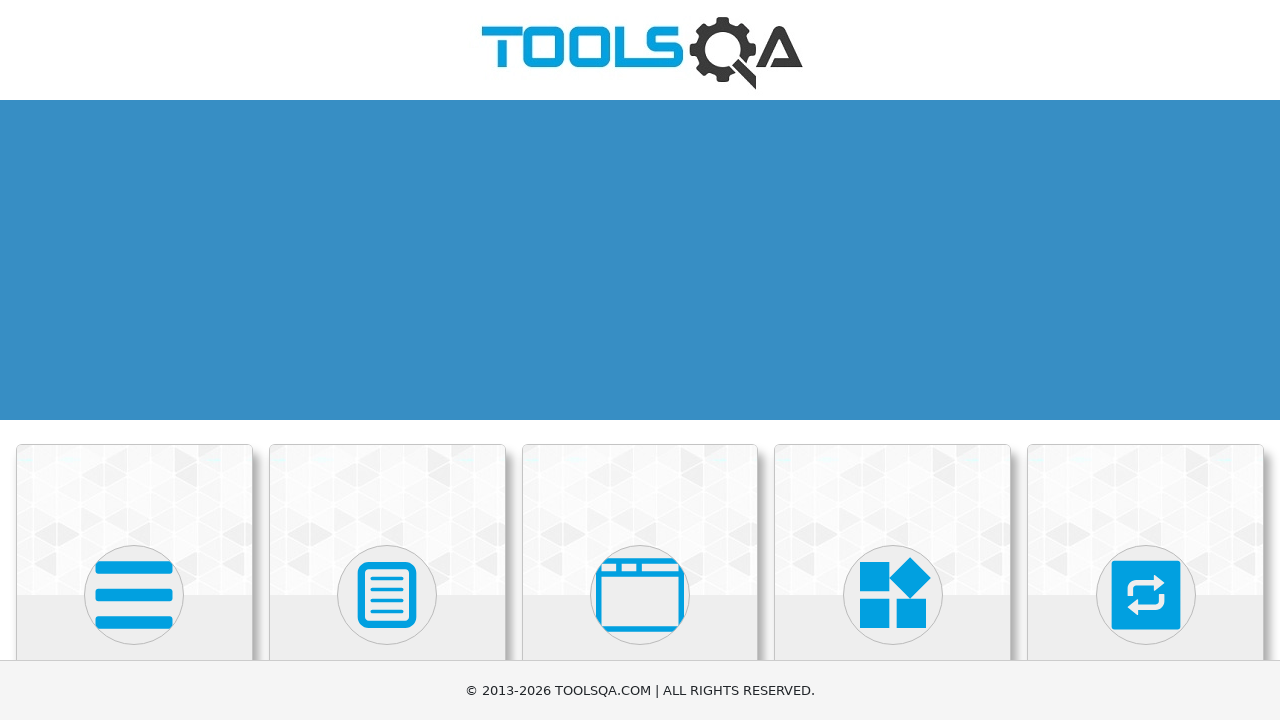

Verified footer is visible
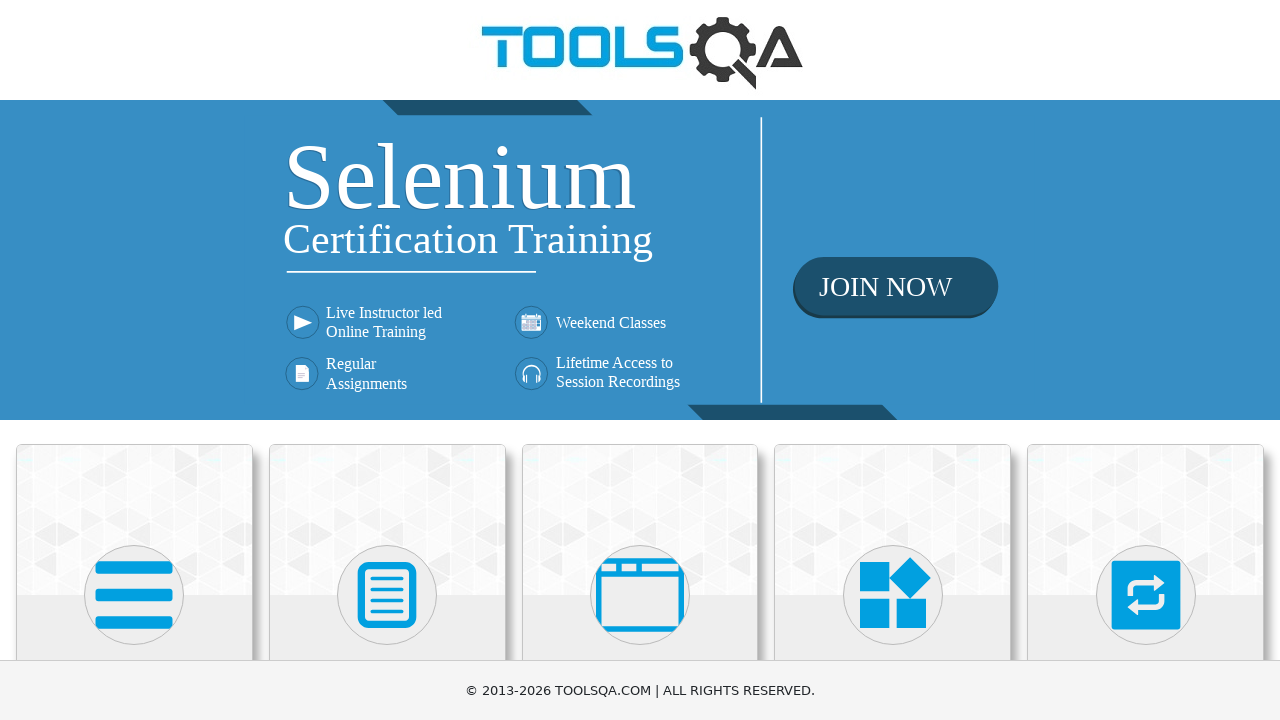

Located first card element
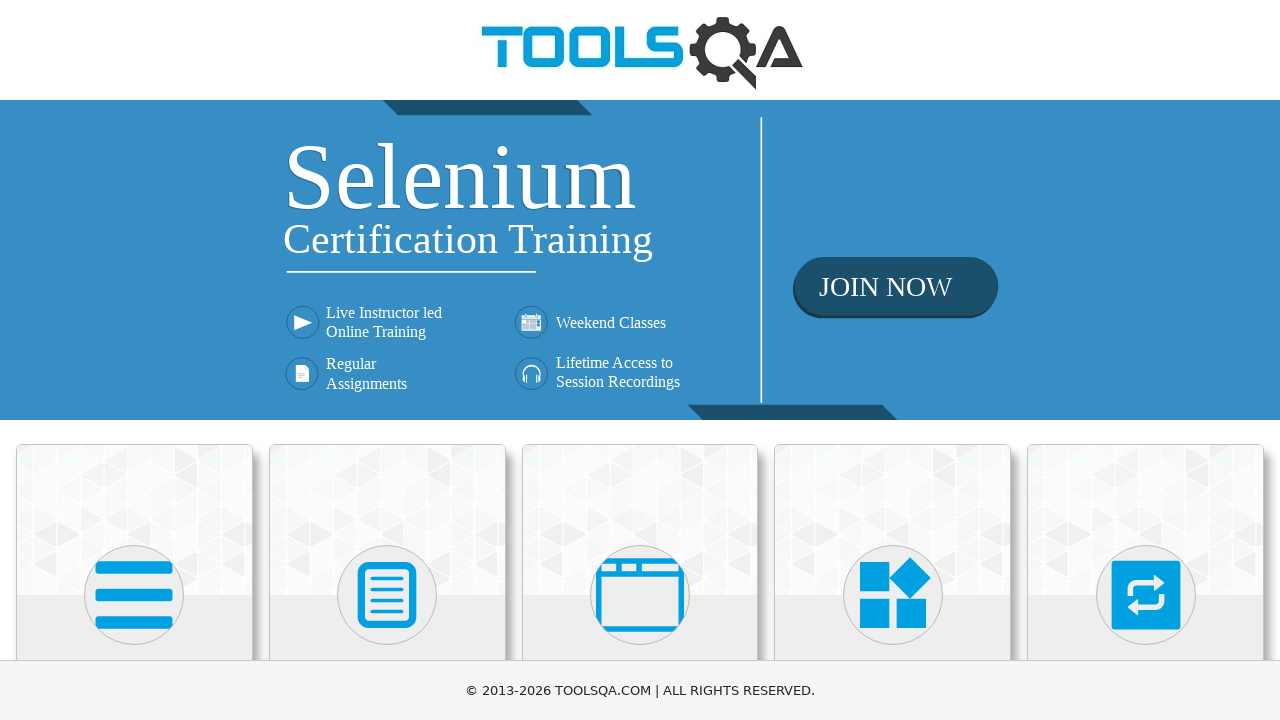

Verified card element is visible
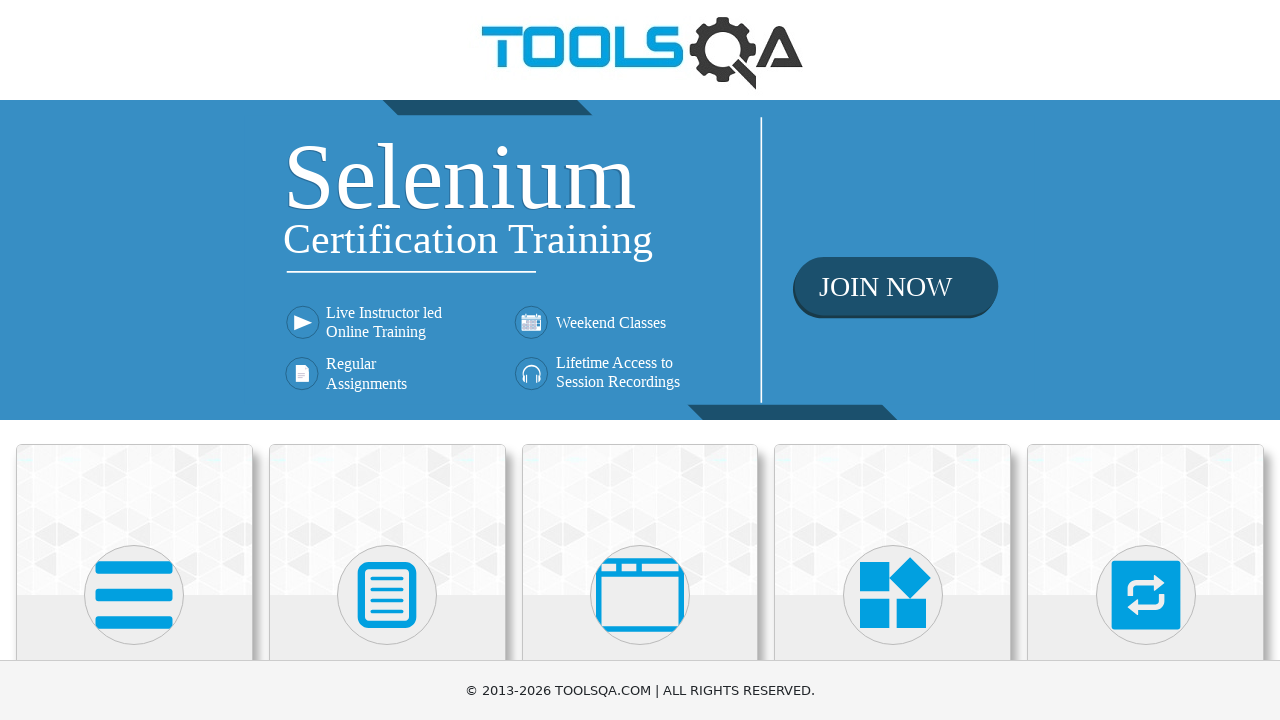

Located first SVG element
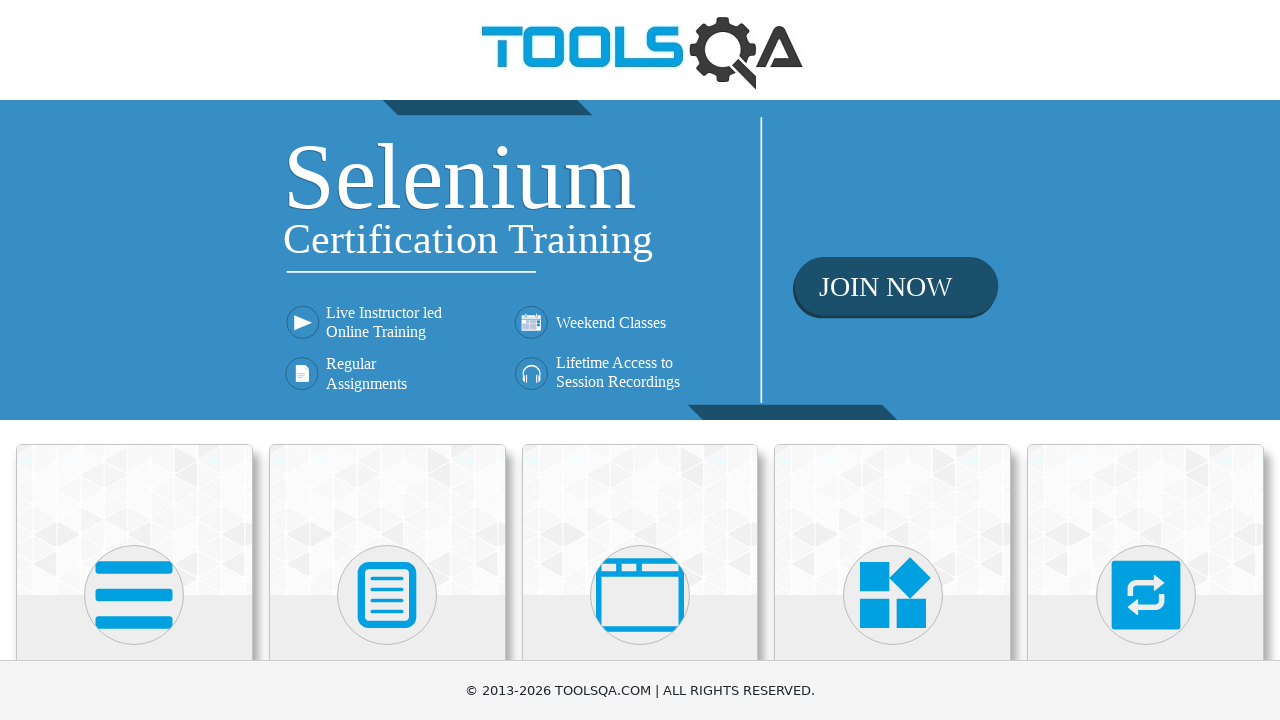

Verified SVG element is visible
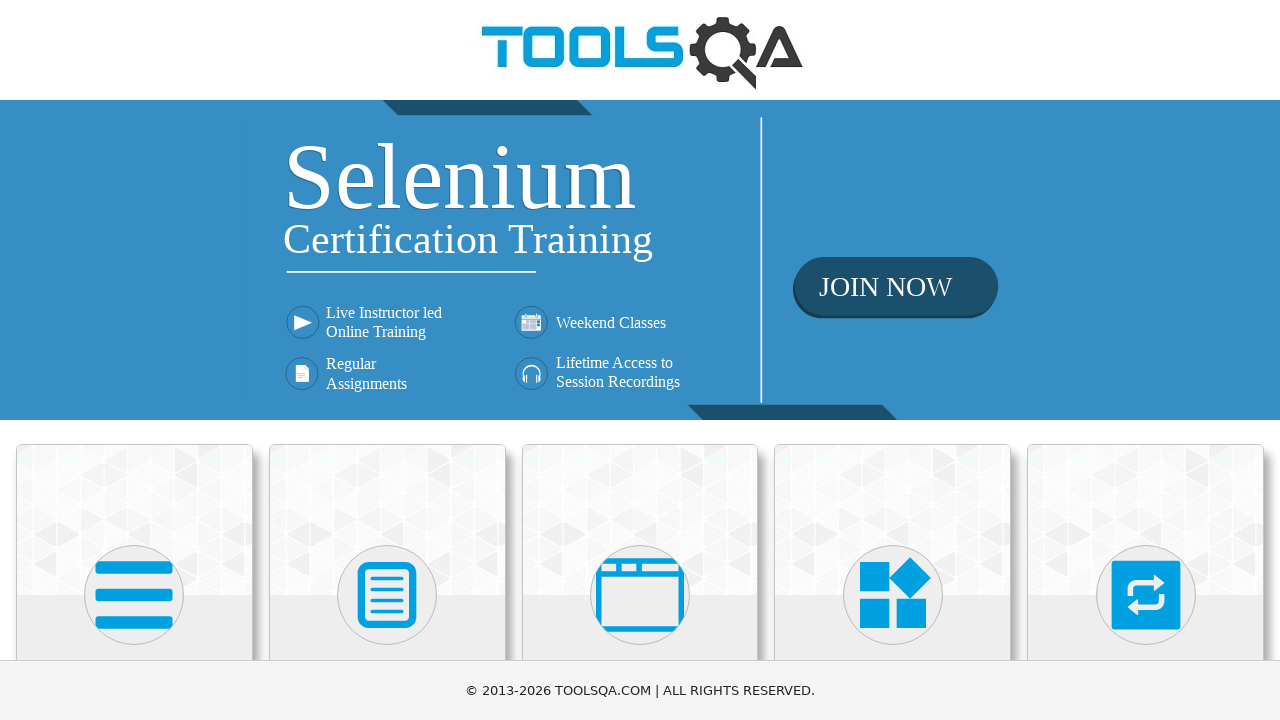

Located first card-up element
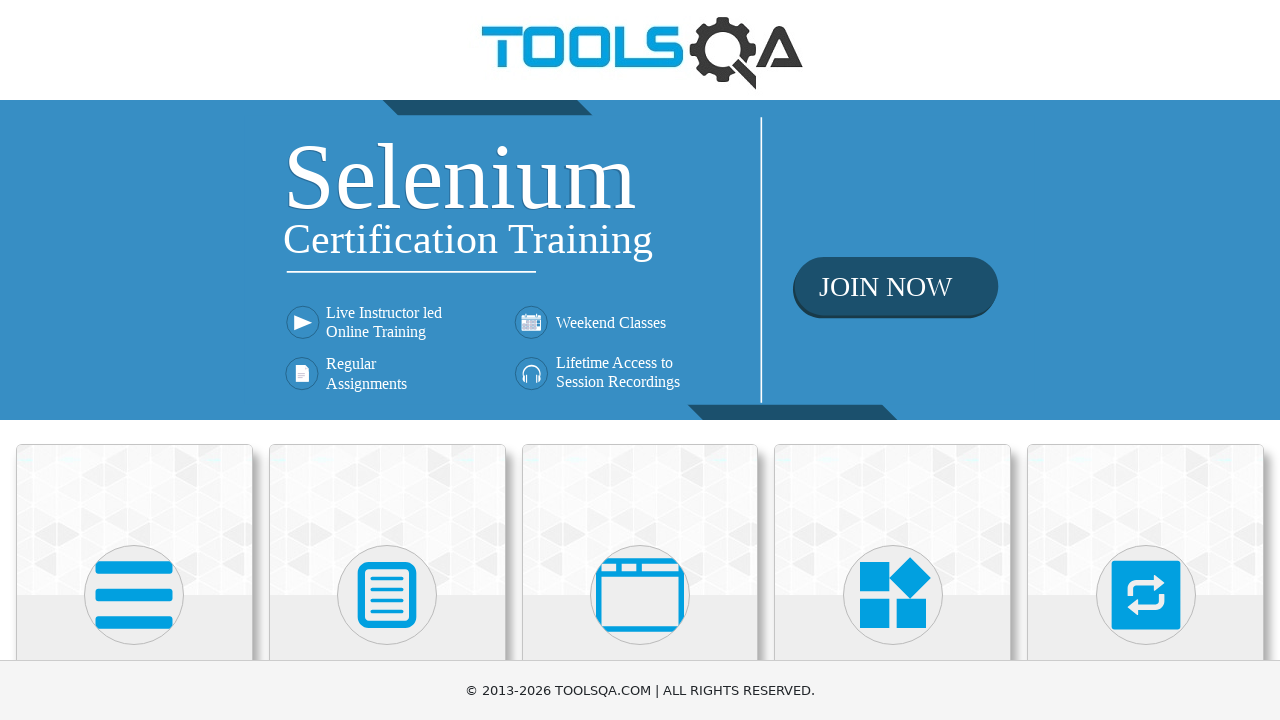

Verified card-up element is visible
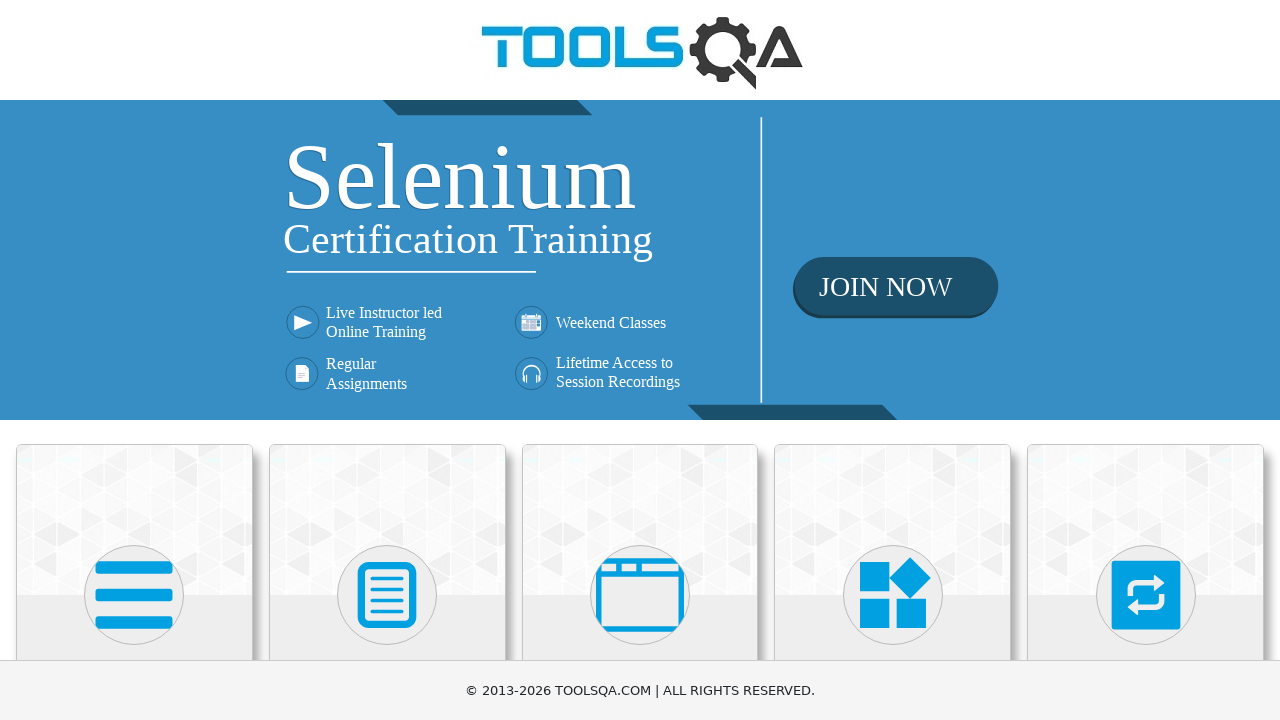

Located first h5 element
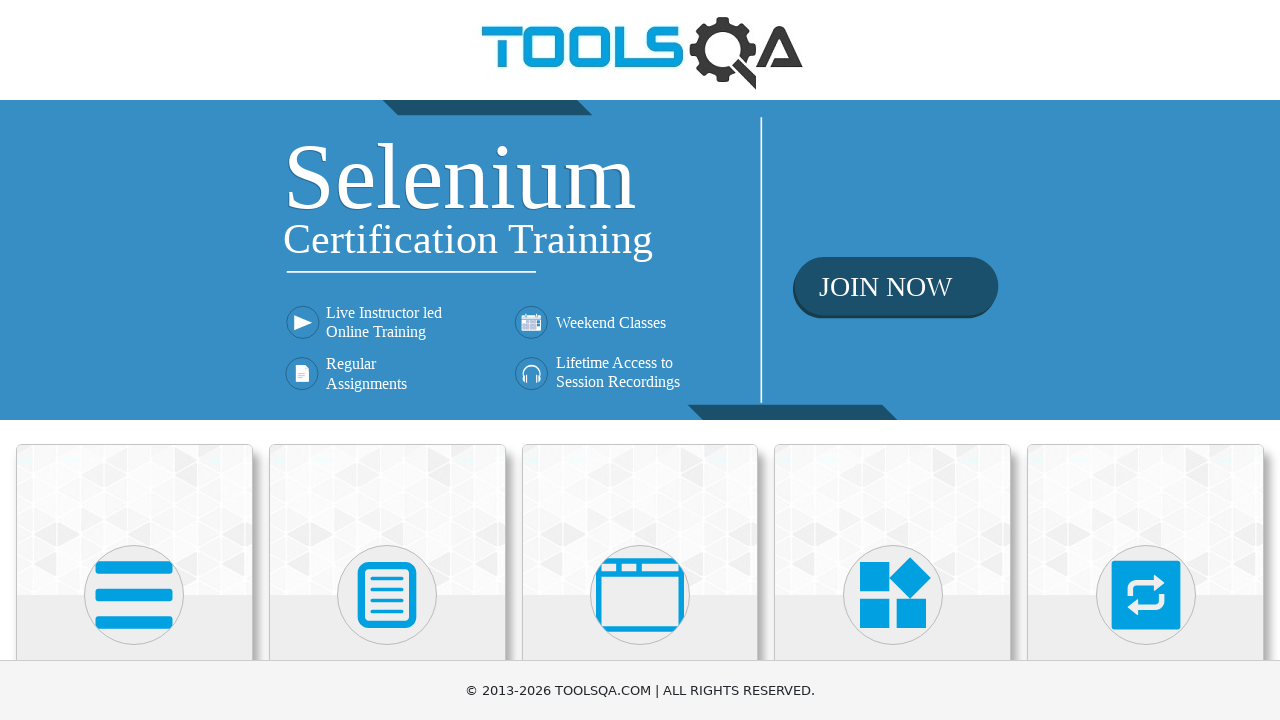

Verified first h5 element contains 'Elements' text
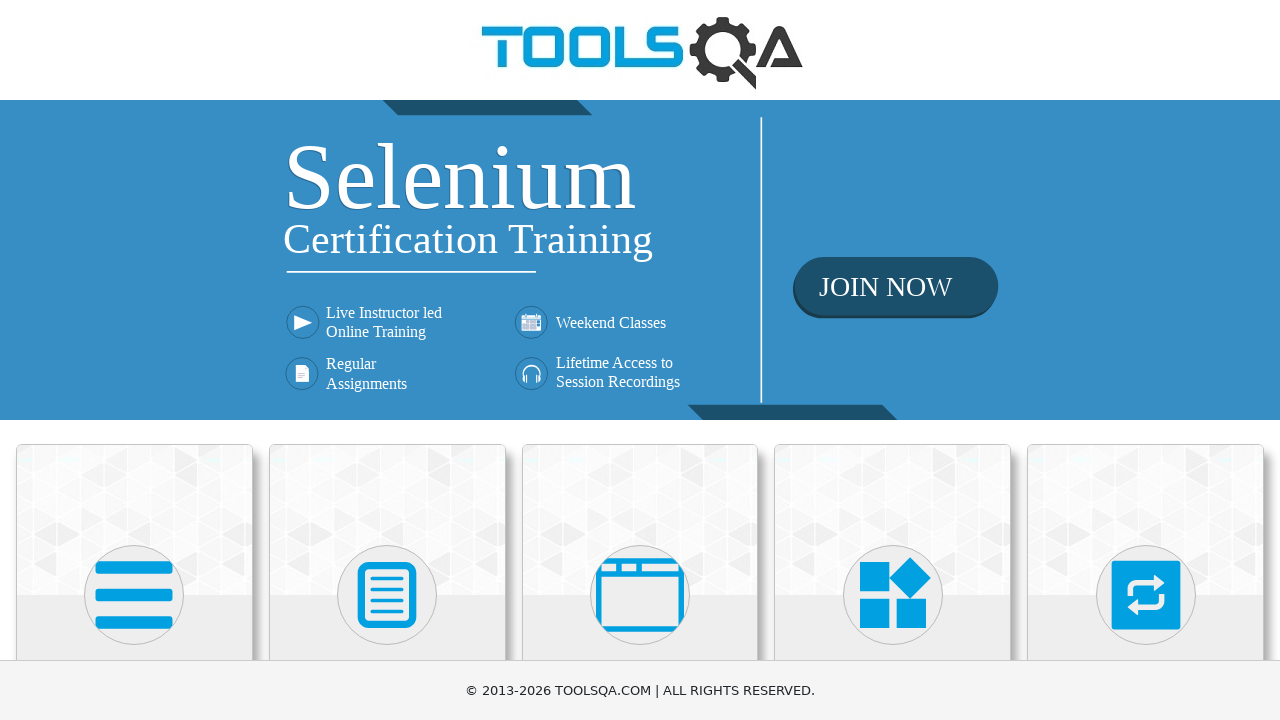

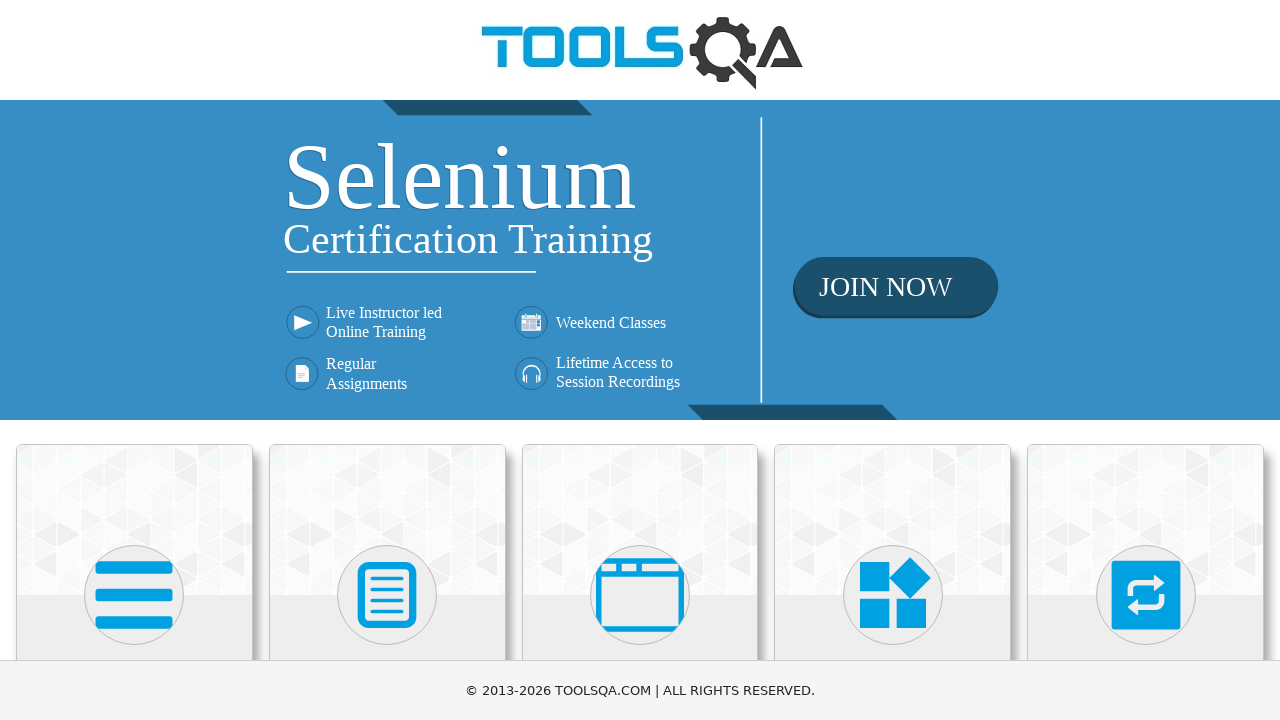